Tests that the currently applied filter link is highlighted with the selected class

Starting URL: https://demo.playwright.dev/todomvc

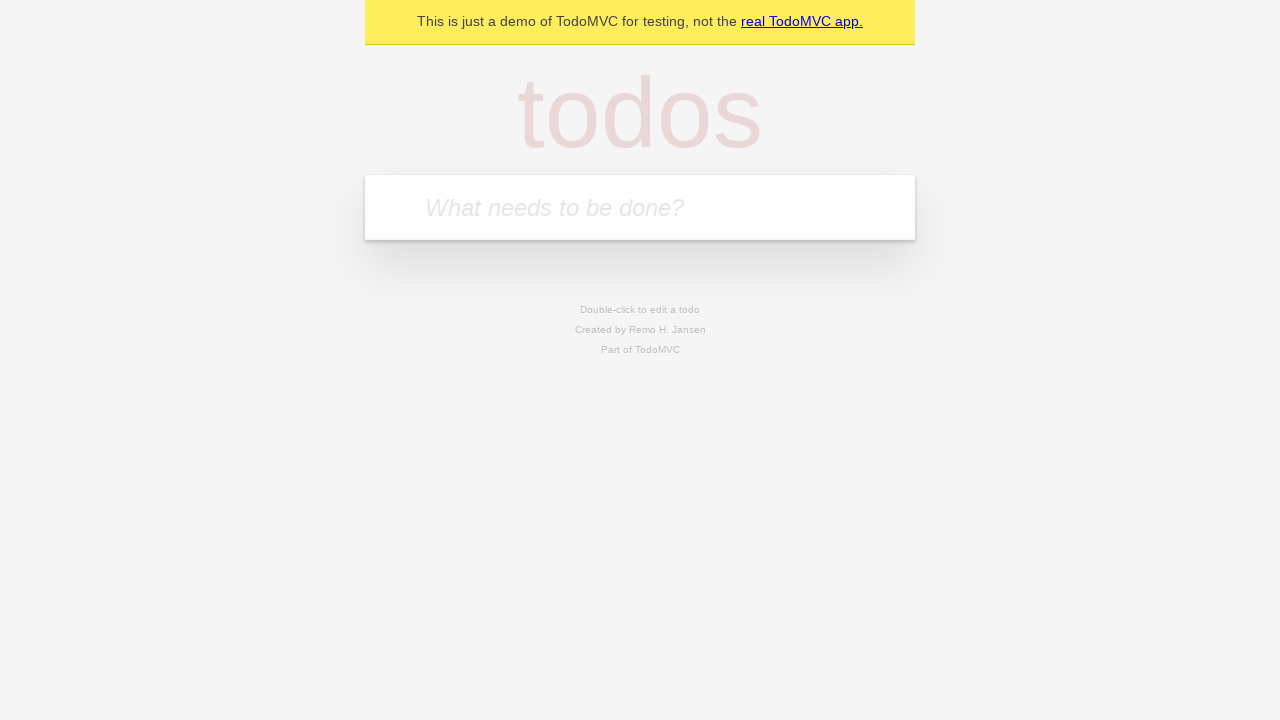

Navigated to TodoMVC demo page
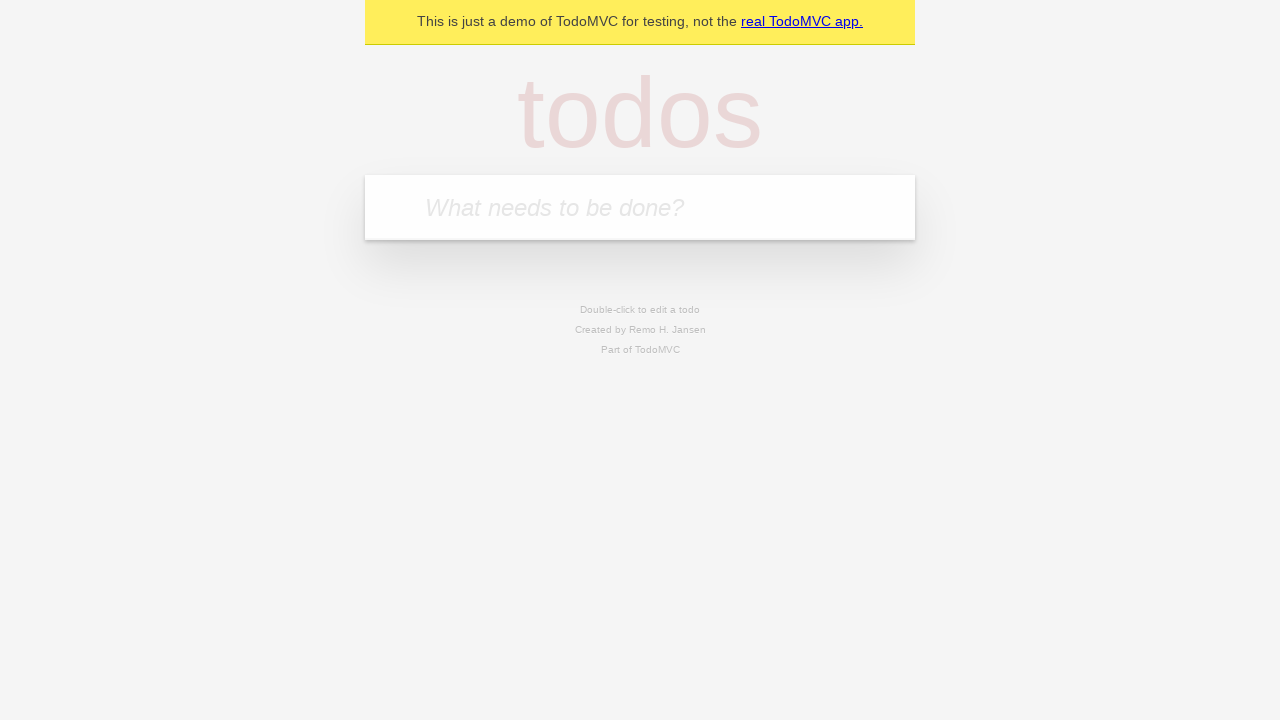

Located the 'What needs to be done?' input field
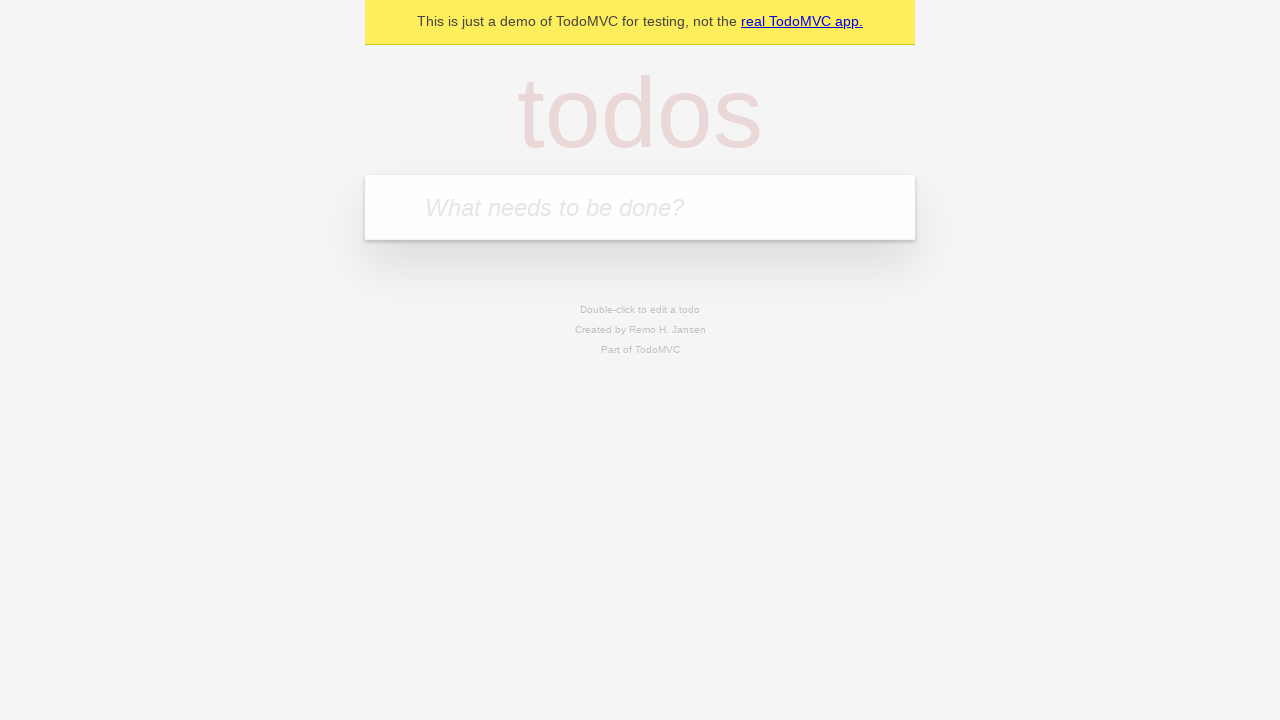

Filled input field with 'buy some cheese' on internal:attr=[placeholder="What needs to be done?"i]
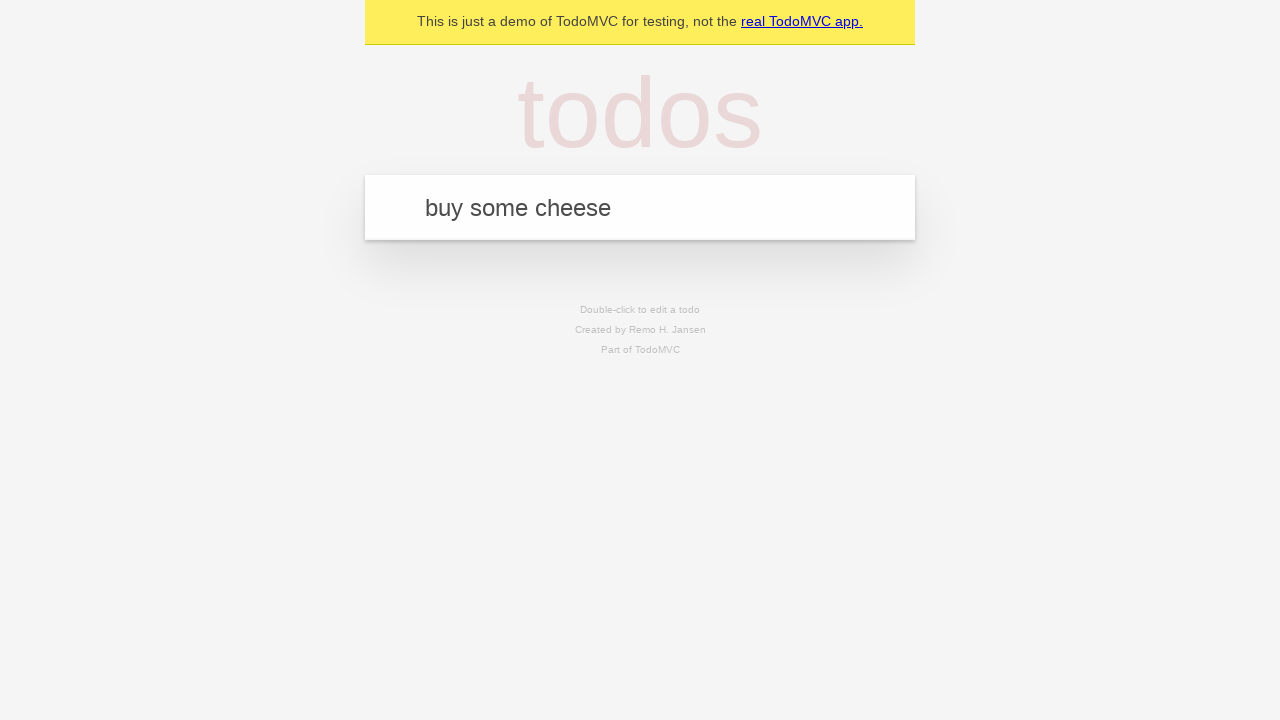

Pressed Enter to create todo 'buy some cheese' on internal:attr=[placeholder="What needs to be done?"i]
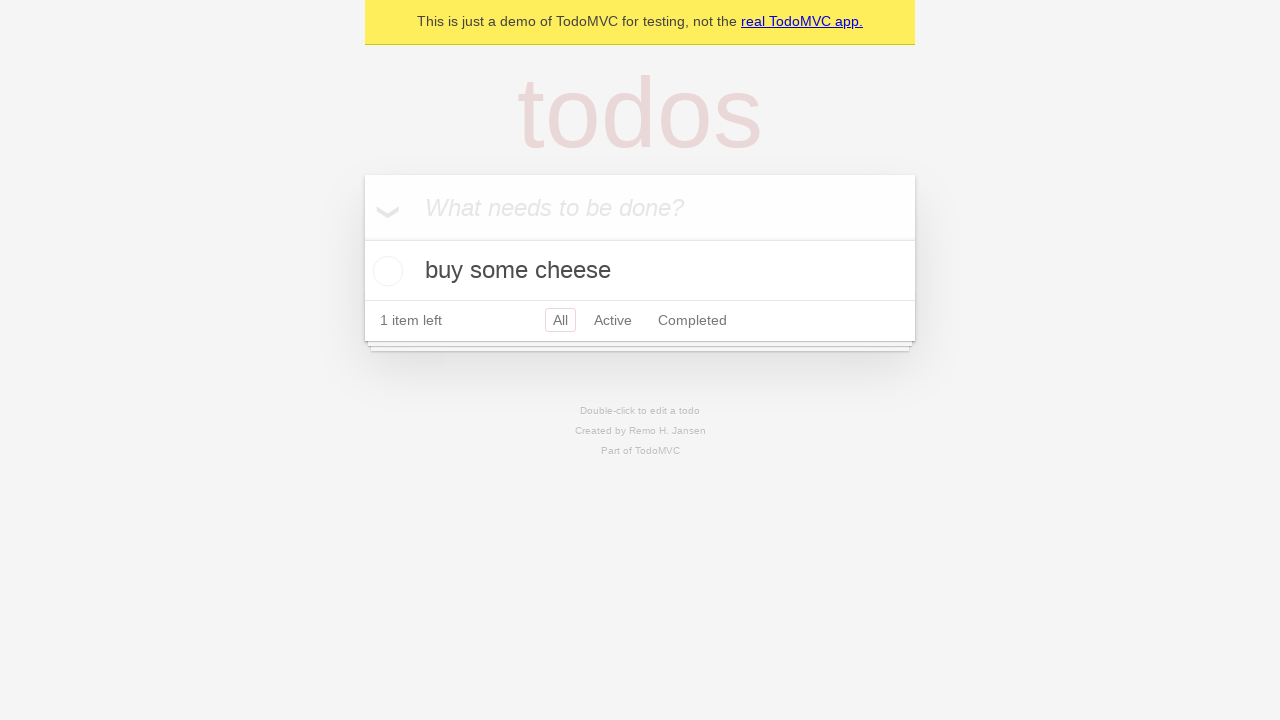

Filled input field with 'feed the cat' on internal:attr=[placeholder="What needs to be done?"i]
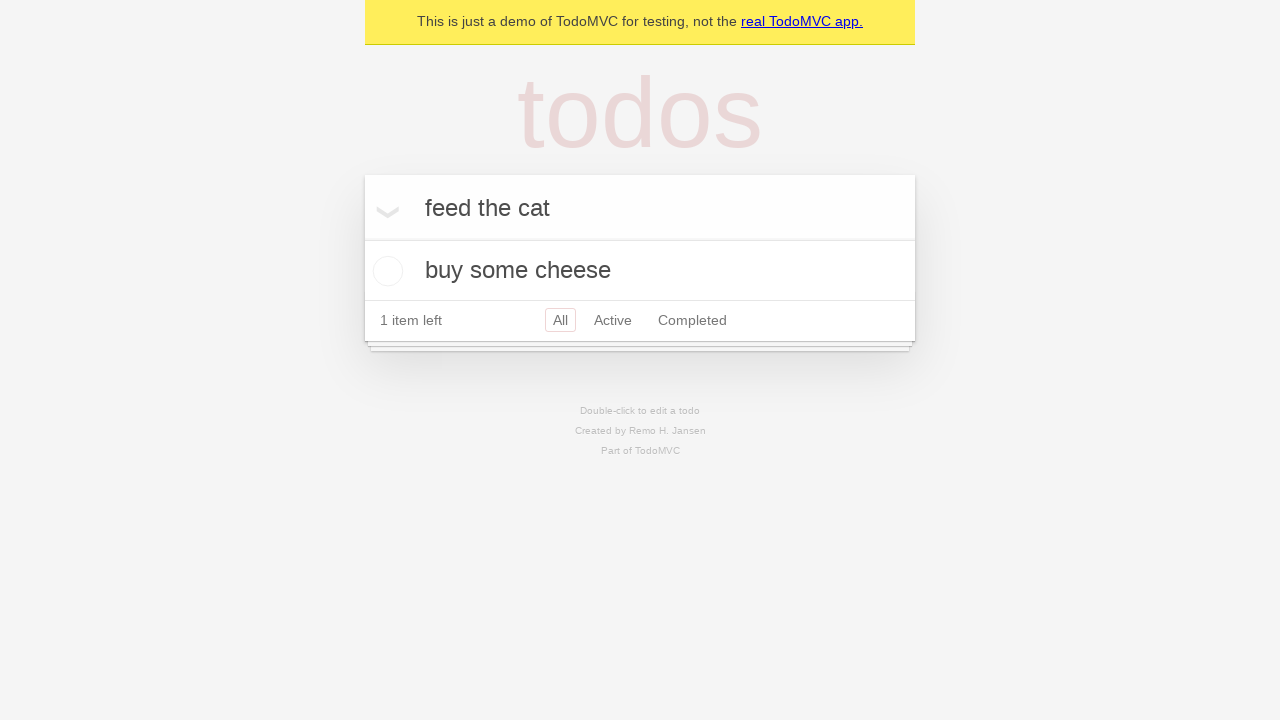

Pressed Enter to create todo 'feed the cat' on internal:attr=[placeholder="What needs to be done?"i]
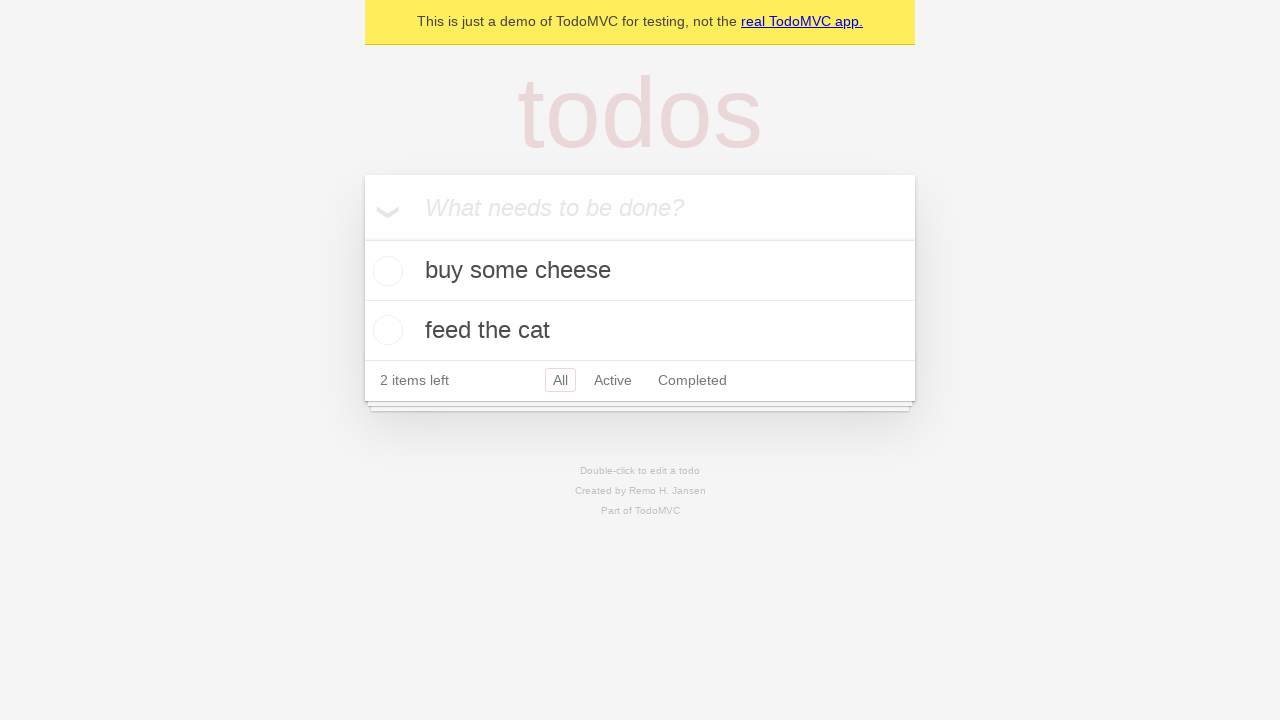

Filled input field with 'book a doctors appointment' on internal:attr=[placeholder="What needs to be done?"i]
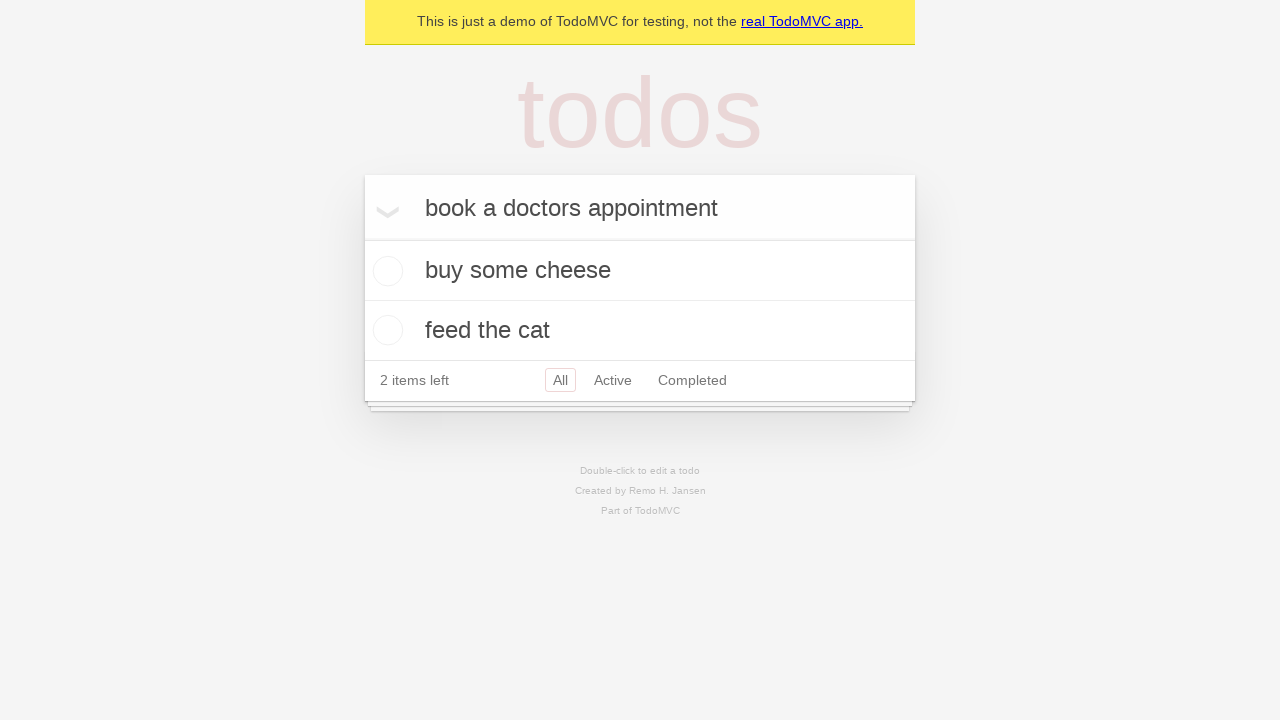

Pressed Enter to create todo 'book a doctors appointment' on internal:attr=[placeholder="What needs to be done?"i]
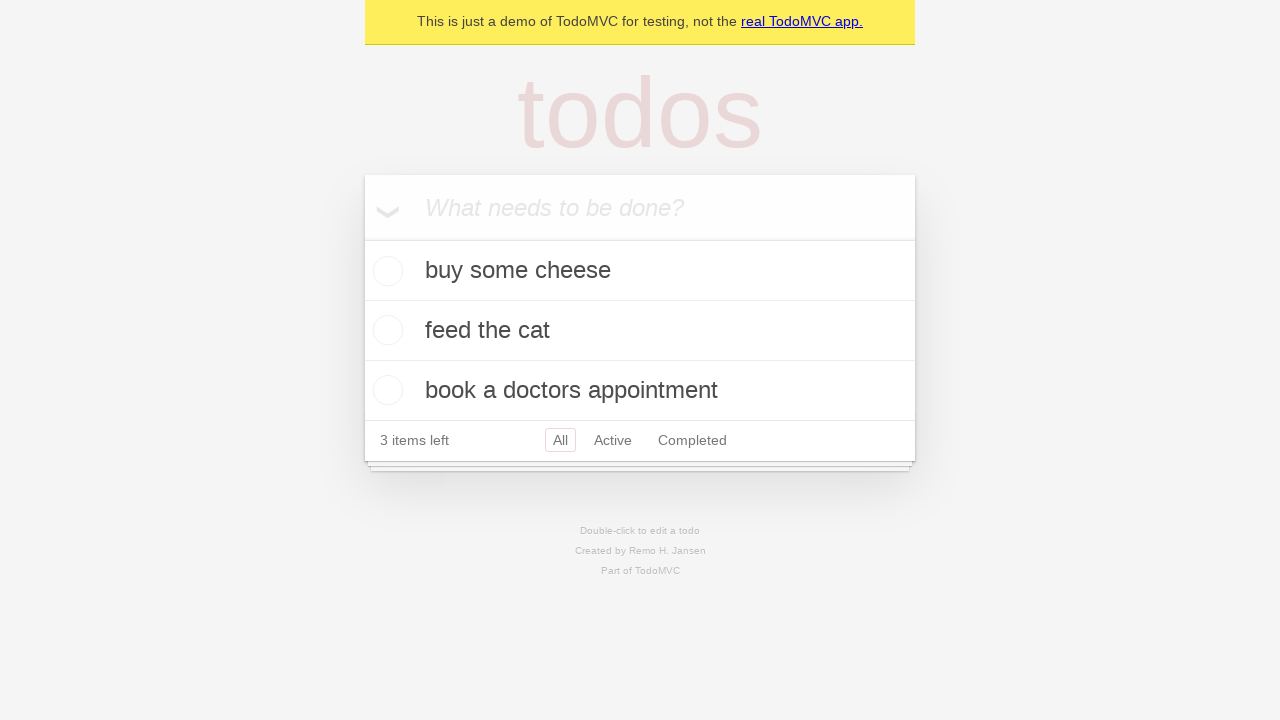

Located the Active filter link
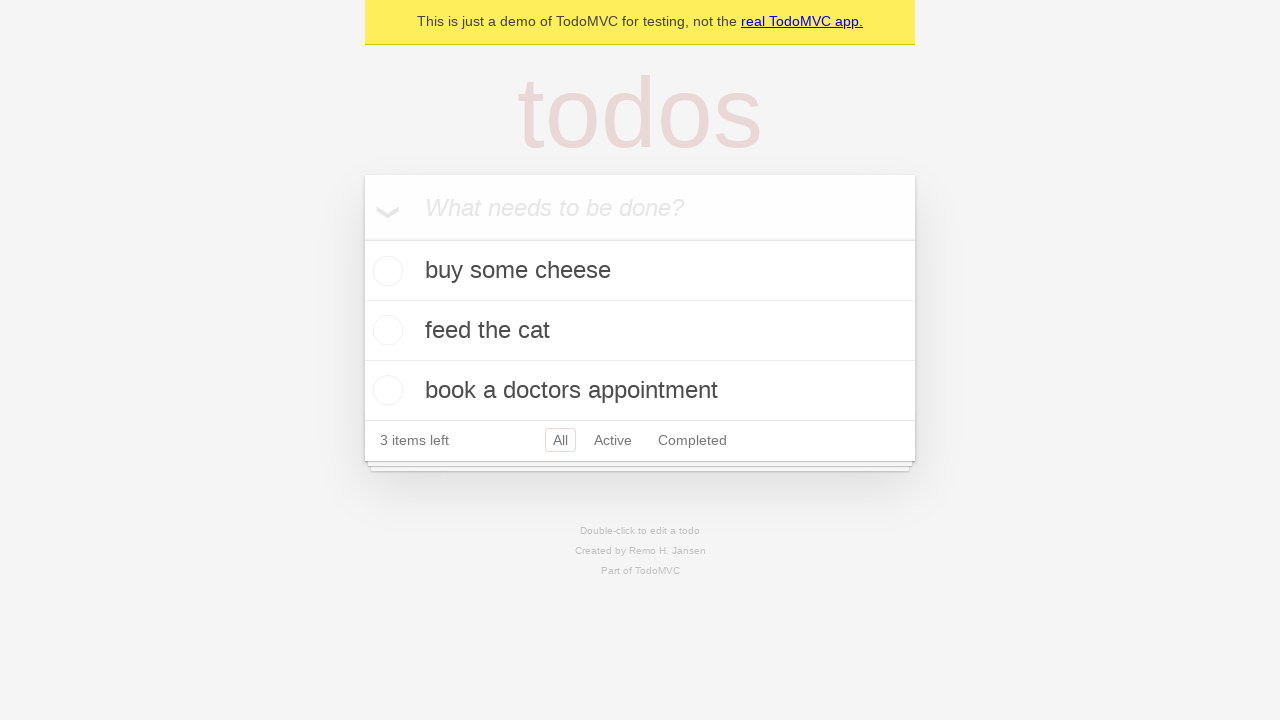

Located the Completed filter link
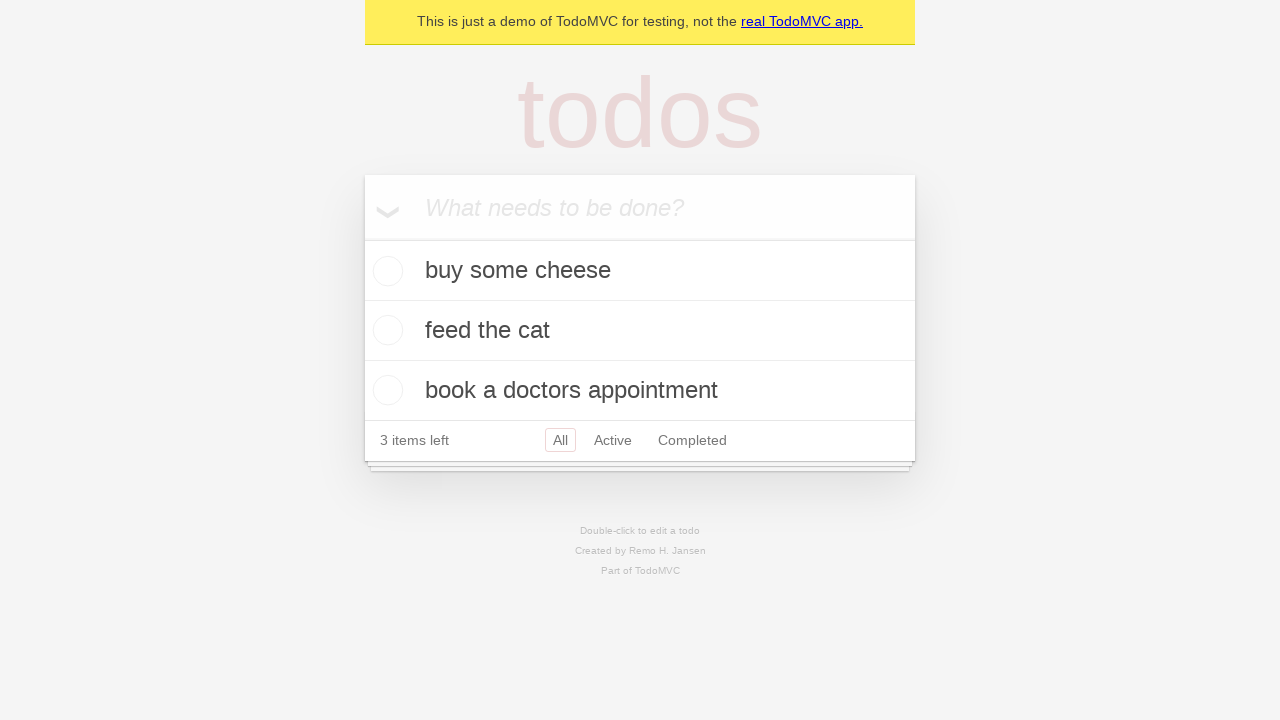

Clicked the Active filter link at (613, 440) on internal:role=link[name="Active"i]
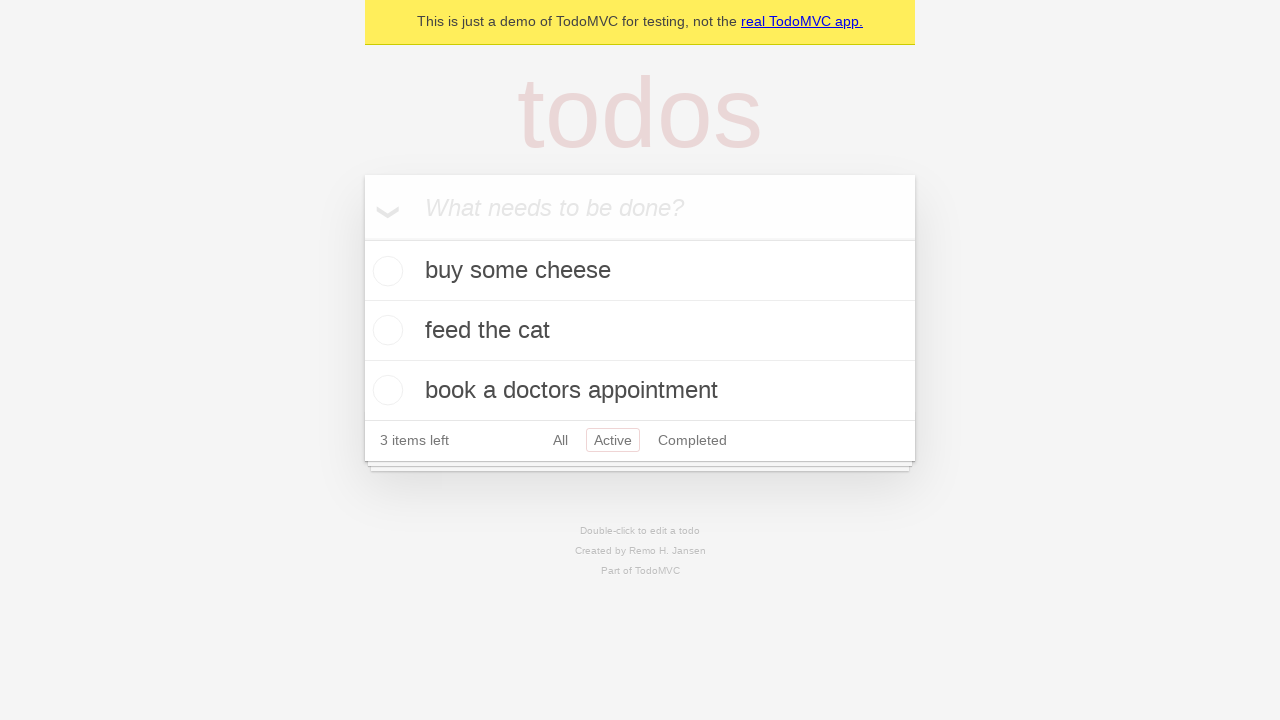

Clicked the Completed filter link at (692, 440) on internal:role=link[name="Completed"i]
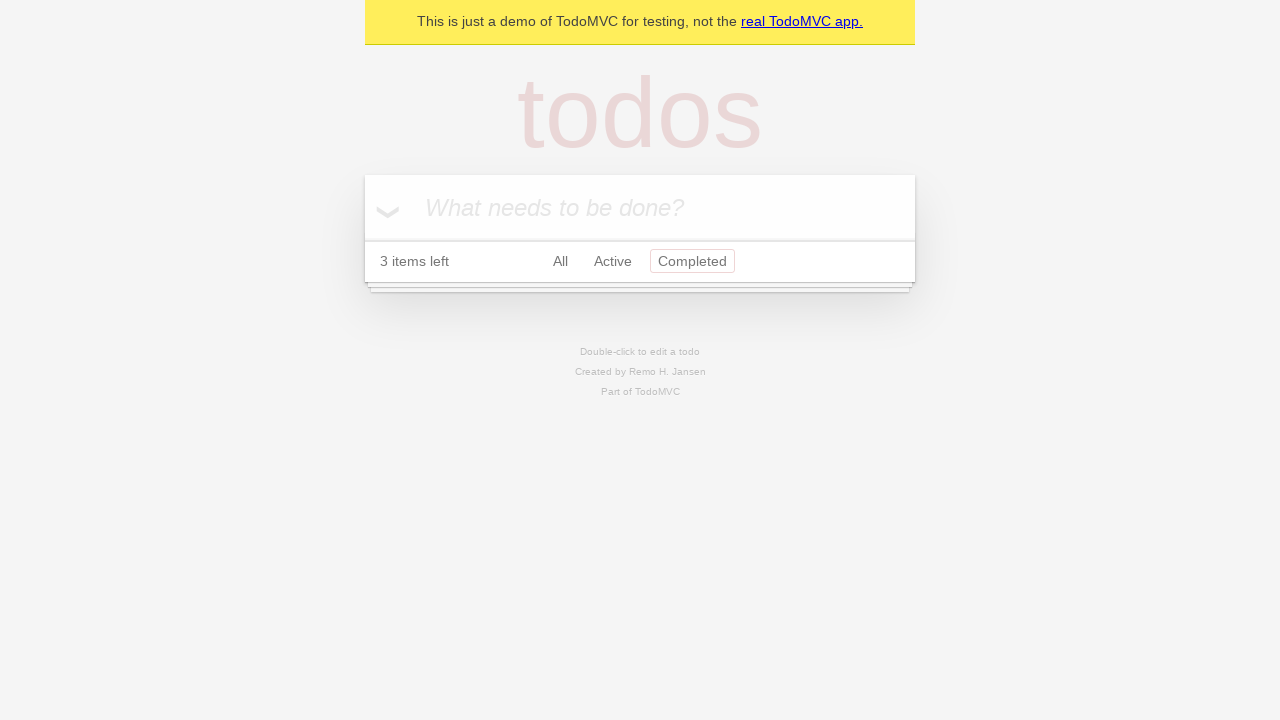

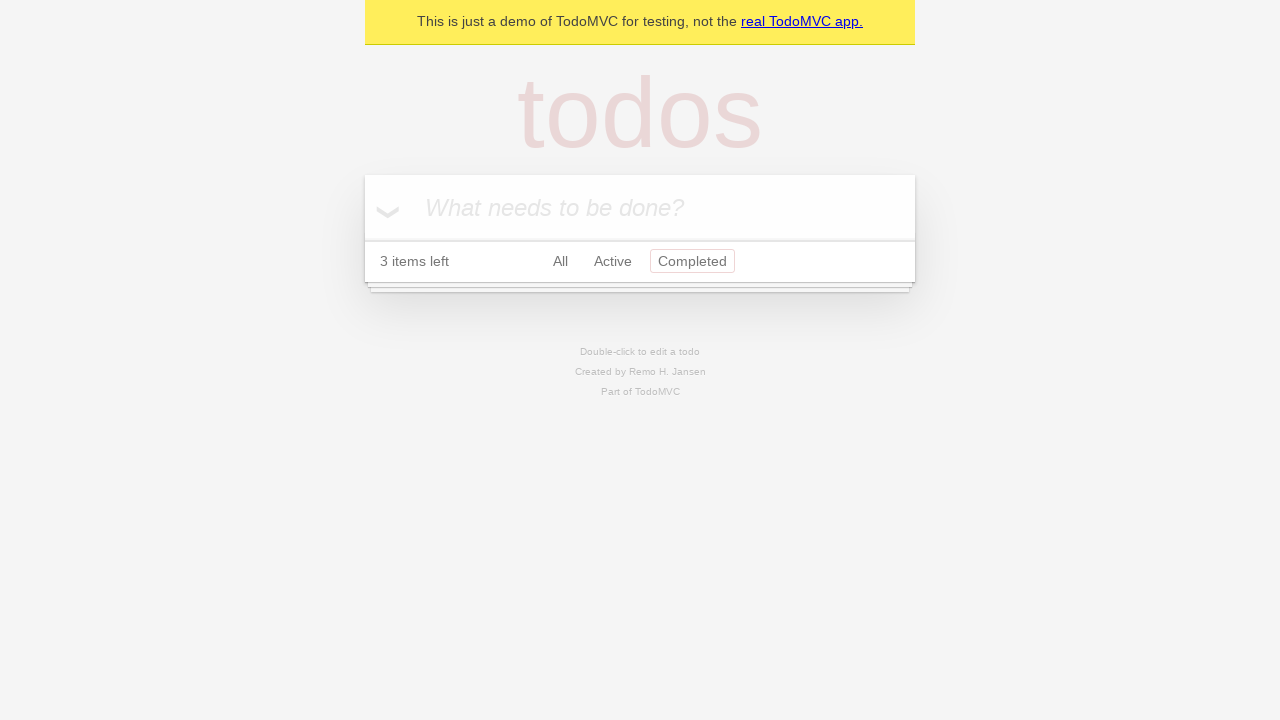